Tests dynamic controls by toggling checkbox visibility and enabling/disabling text input fields on the page

Starting URL: http://the-internet.herokuapp.com/

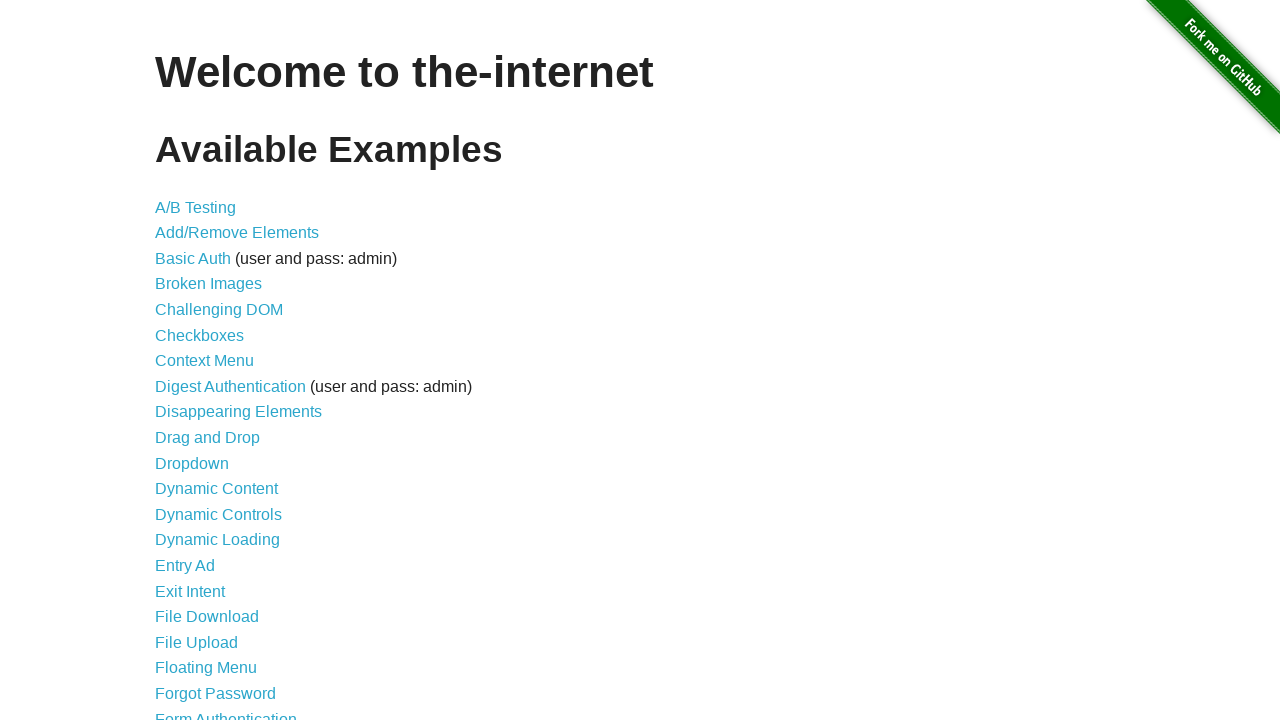

Clicked on 'Dynamic Controls' link to navigate to the page at (218, 514) on text='Dynamic Controls'
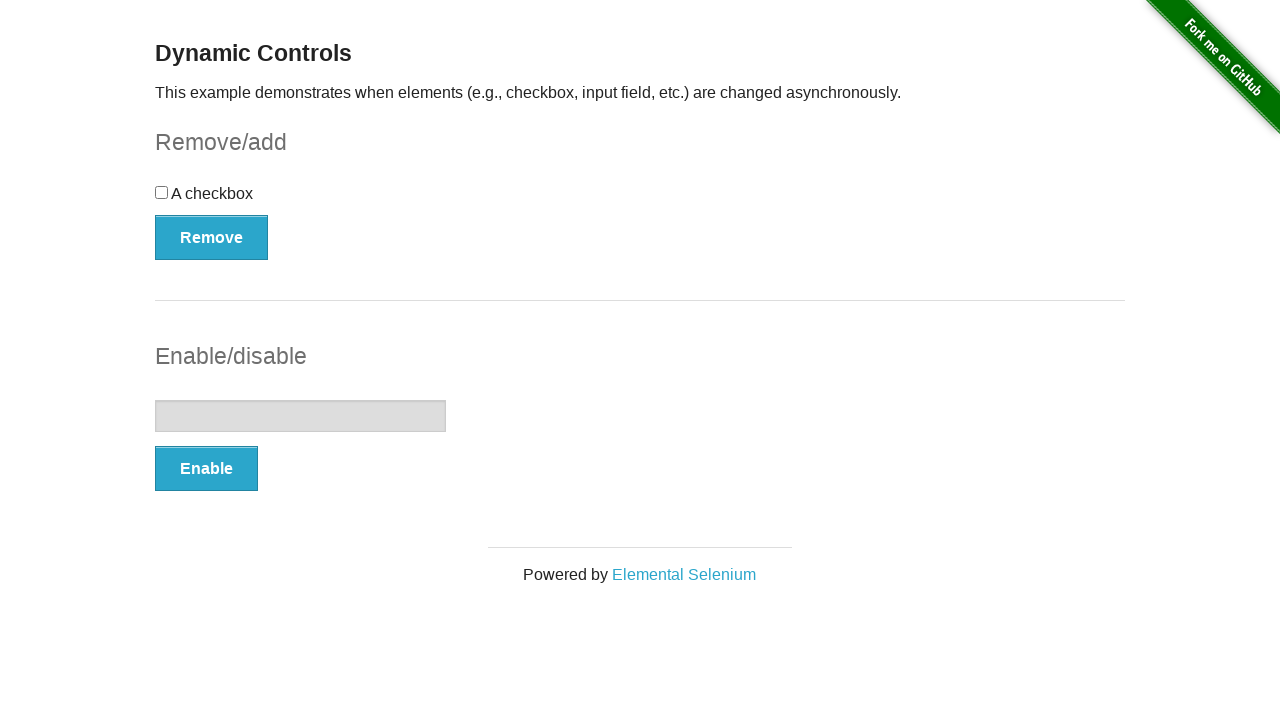

Clicked the checkbox to toggle it at (162, 192) on #checkbox > input[type=checkbox]
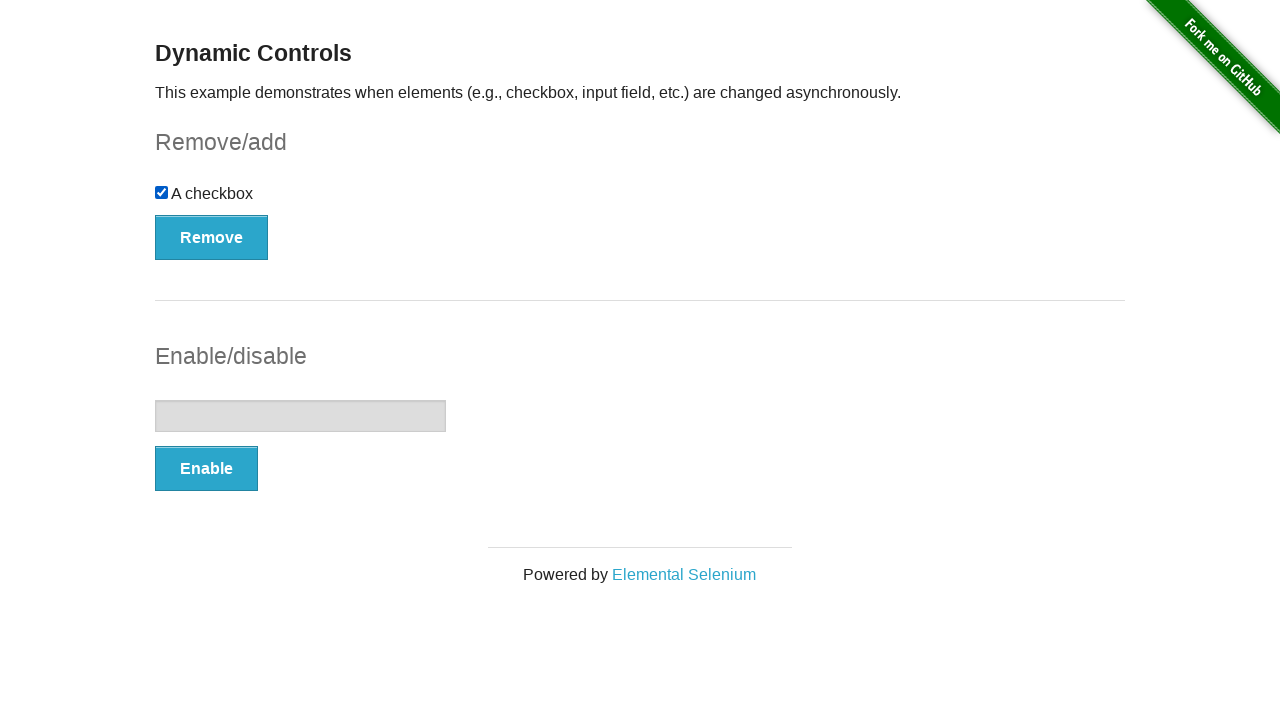

Clicked Remove button to hide the checkbox at (212, 237) on #checkbox-example > button
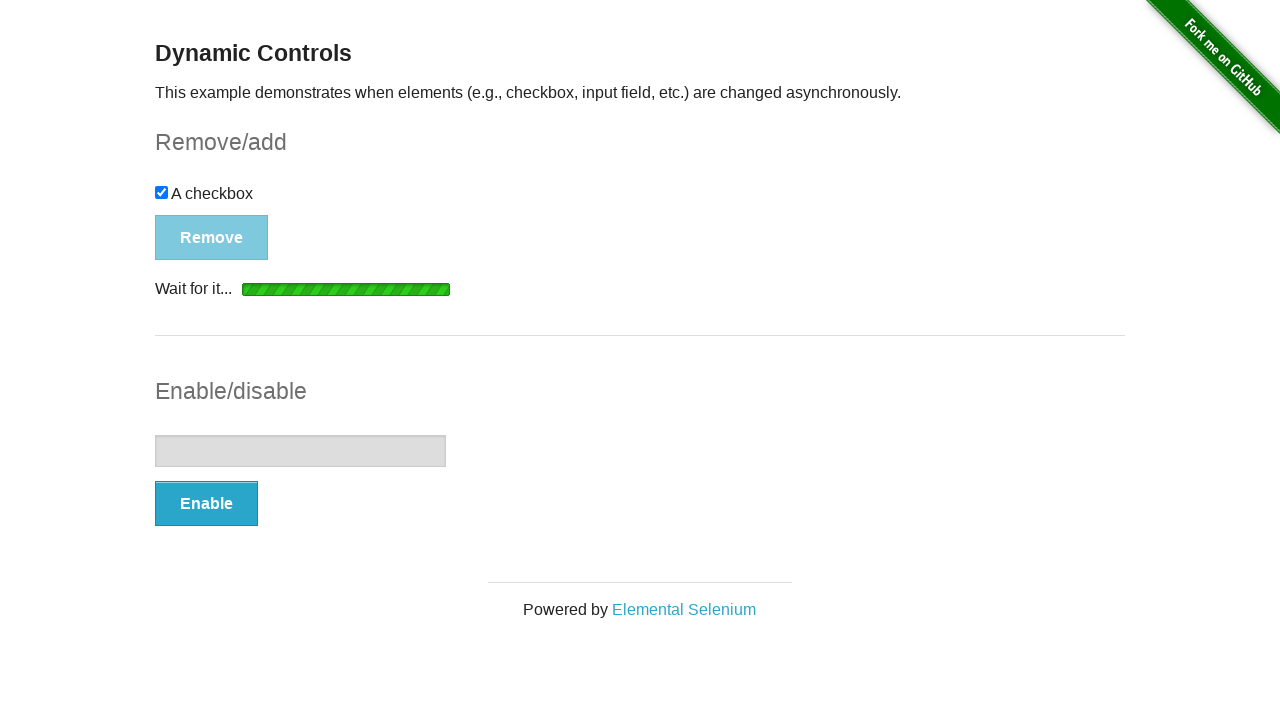

Waited for Add button to become available
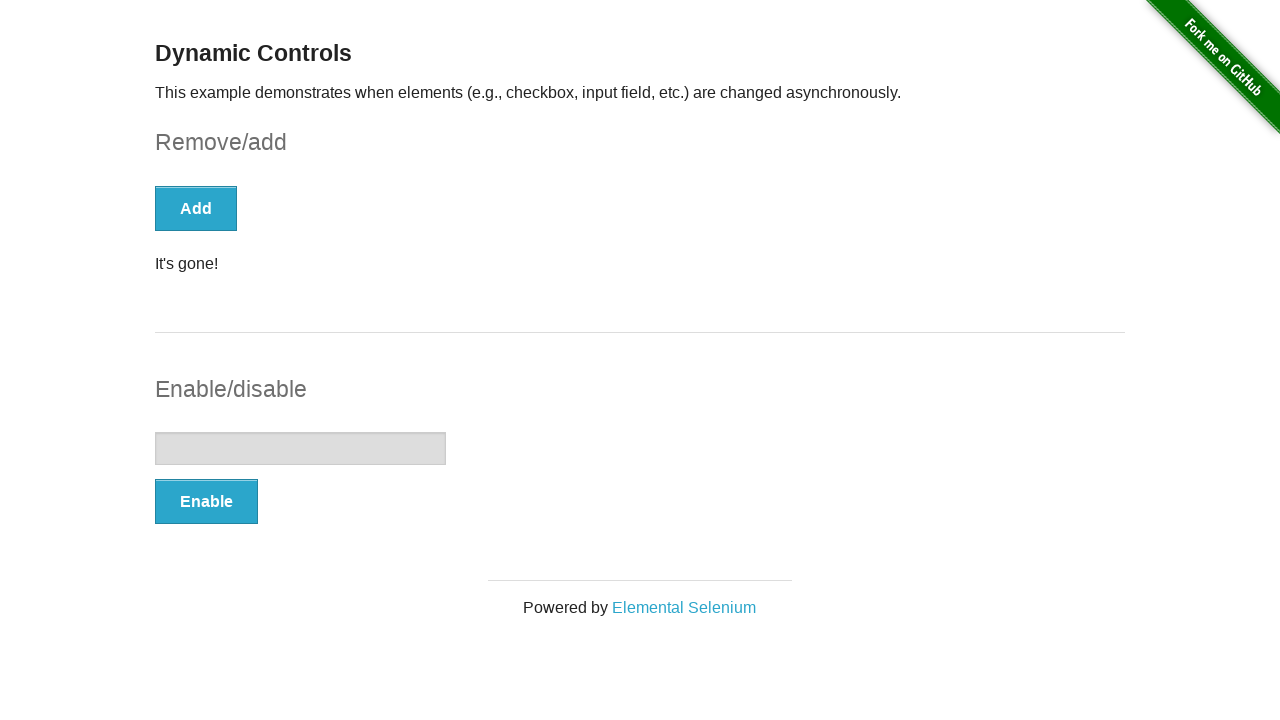

Clicked Add button to restore the checkbox at (196, 208) on #checkbox-example > button
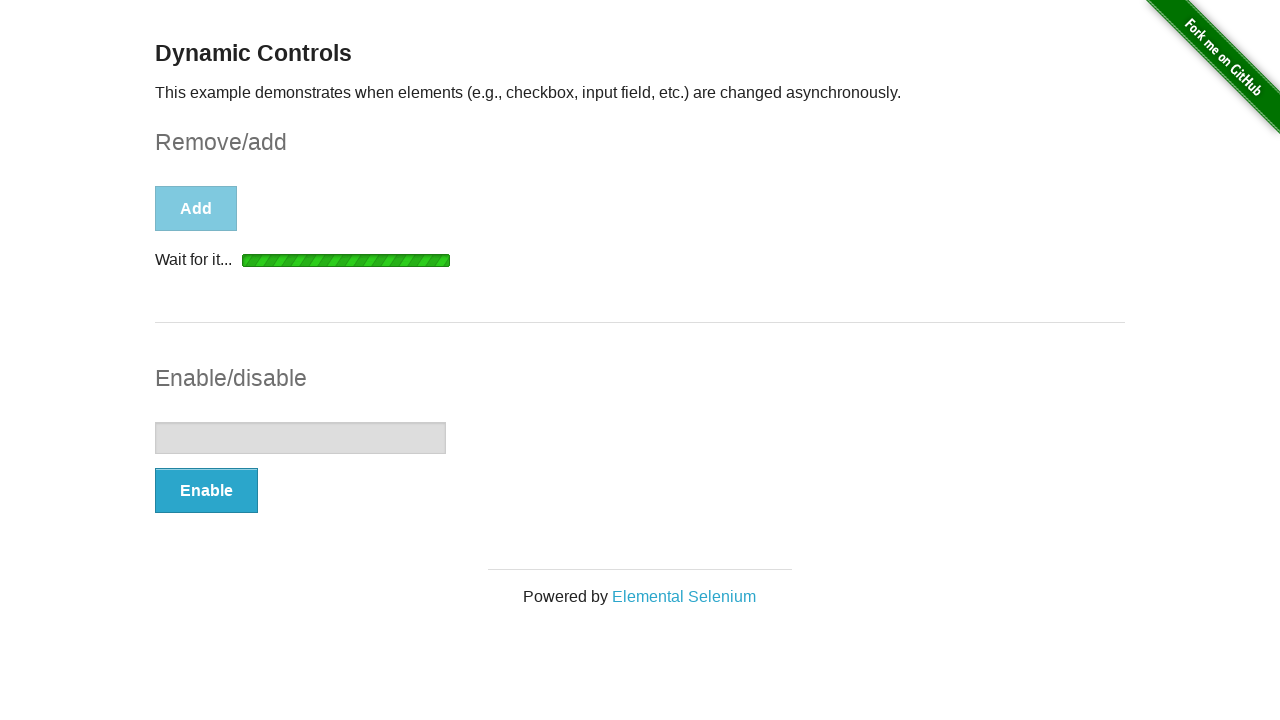

Clicked Enable button to enable the text input field at (206, 491) on #input-example > button
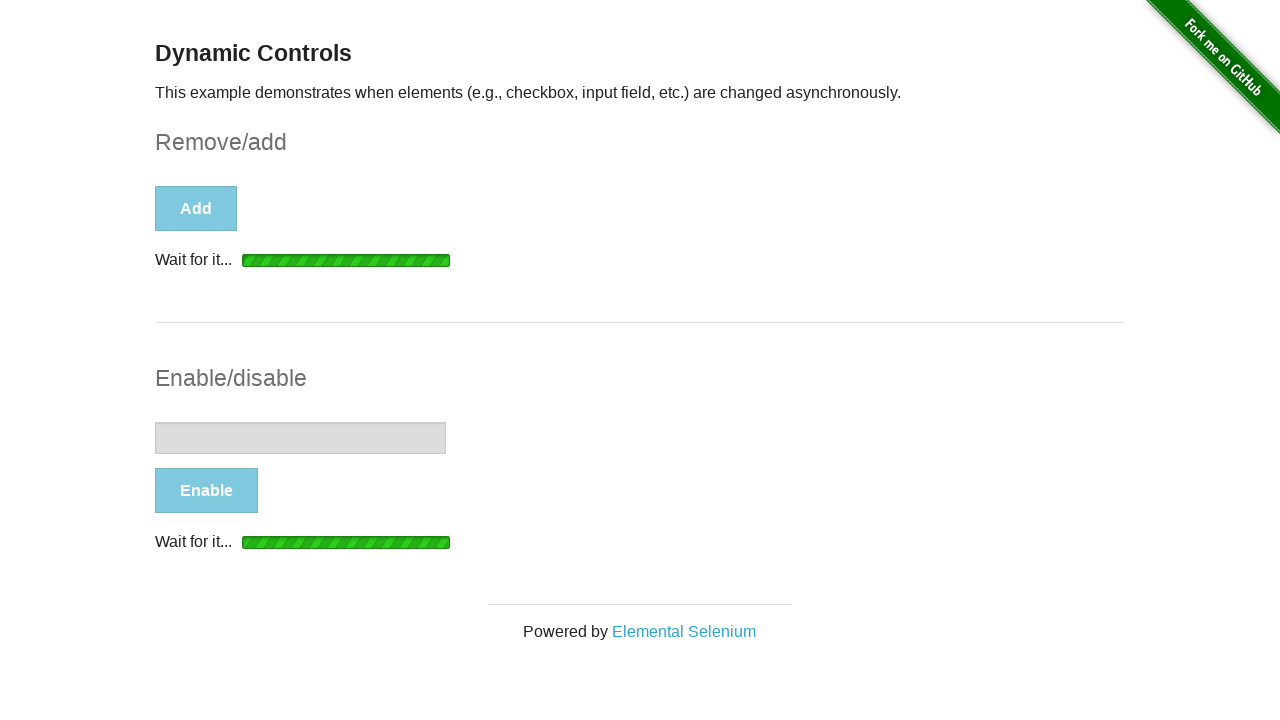

Waited for text input field to be enabled
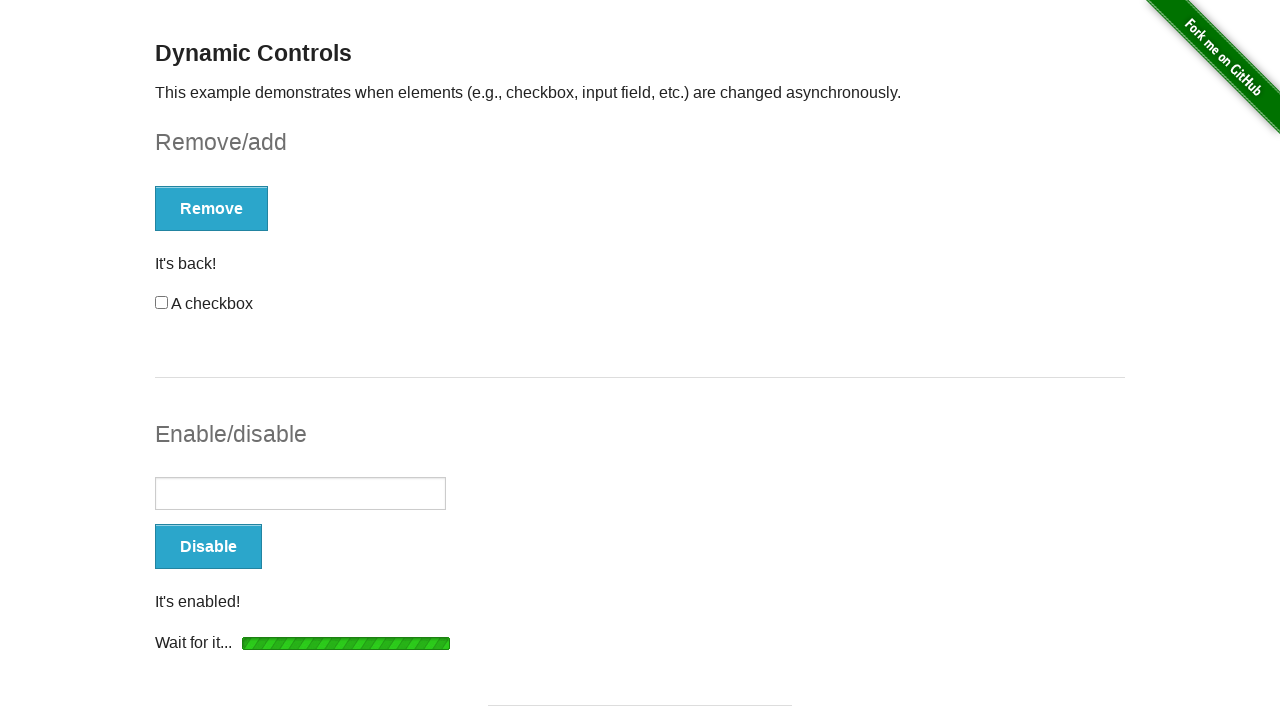

Filled text input field with 'Mariano Gobea' on #input-example > input[type=text]
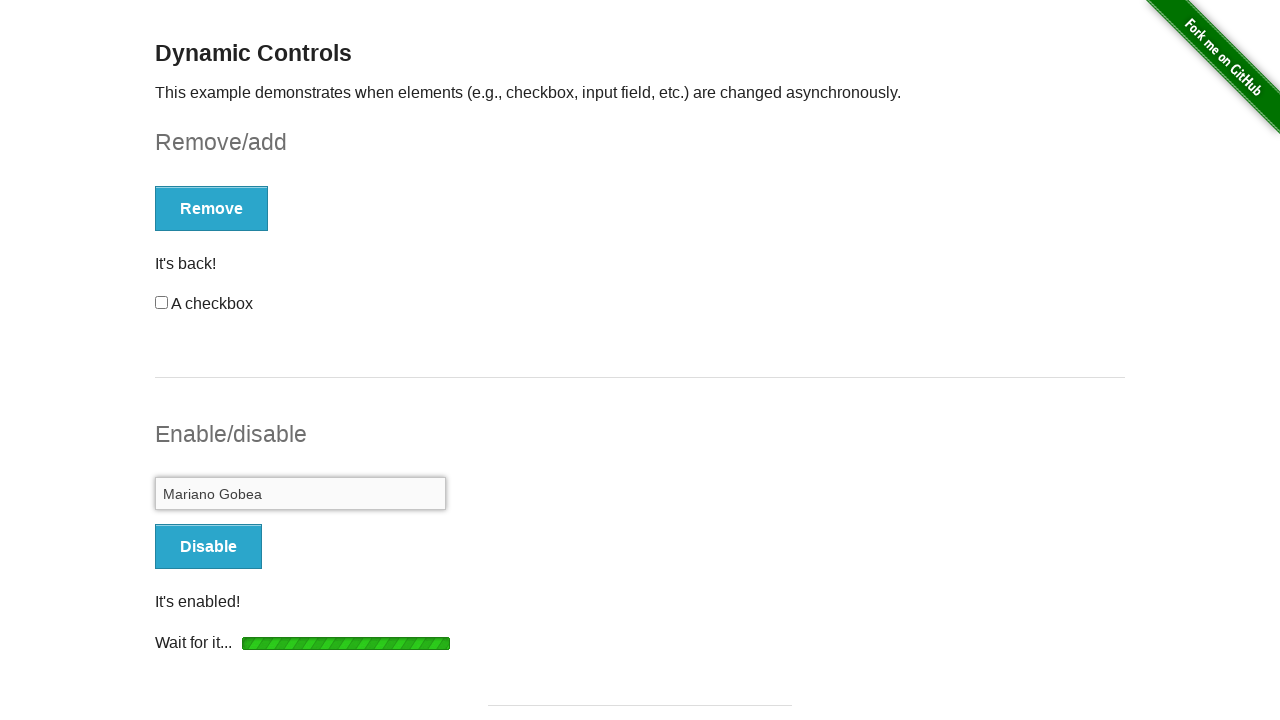

Clicked Disable button to disable the text input field at (208, 546) on #input-example > button
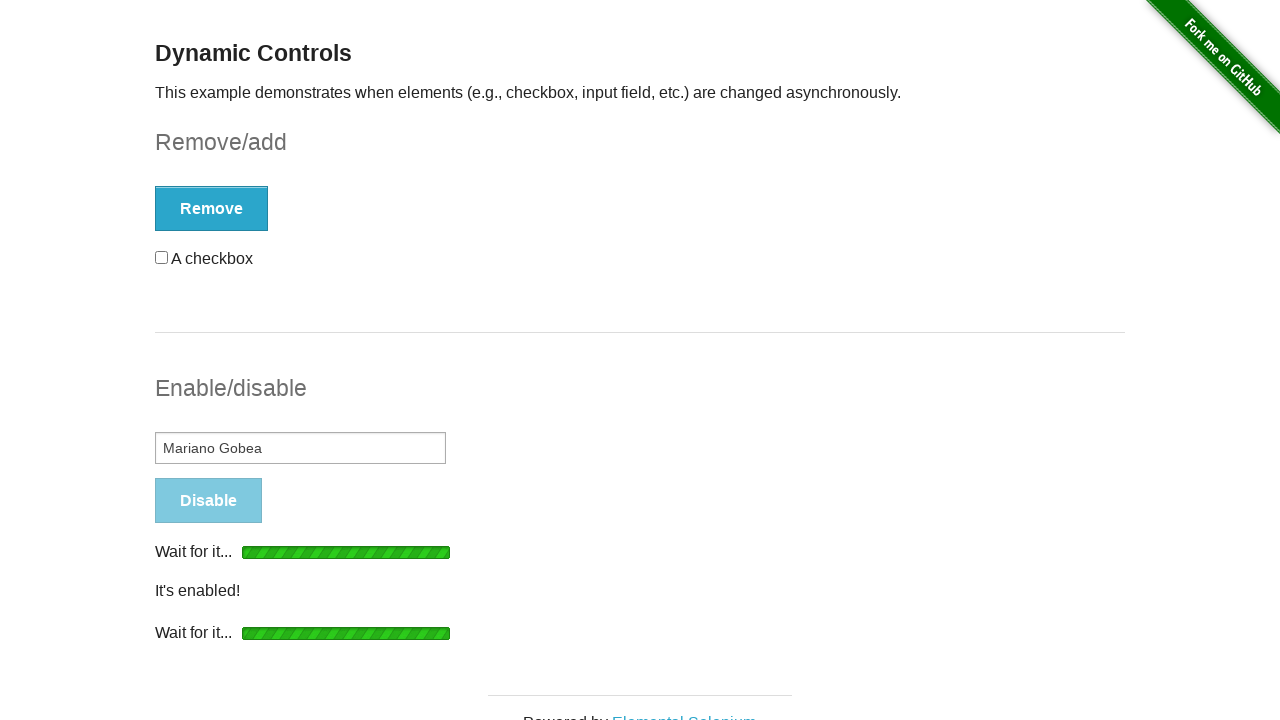

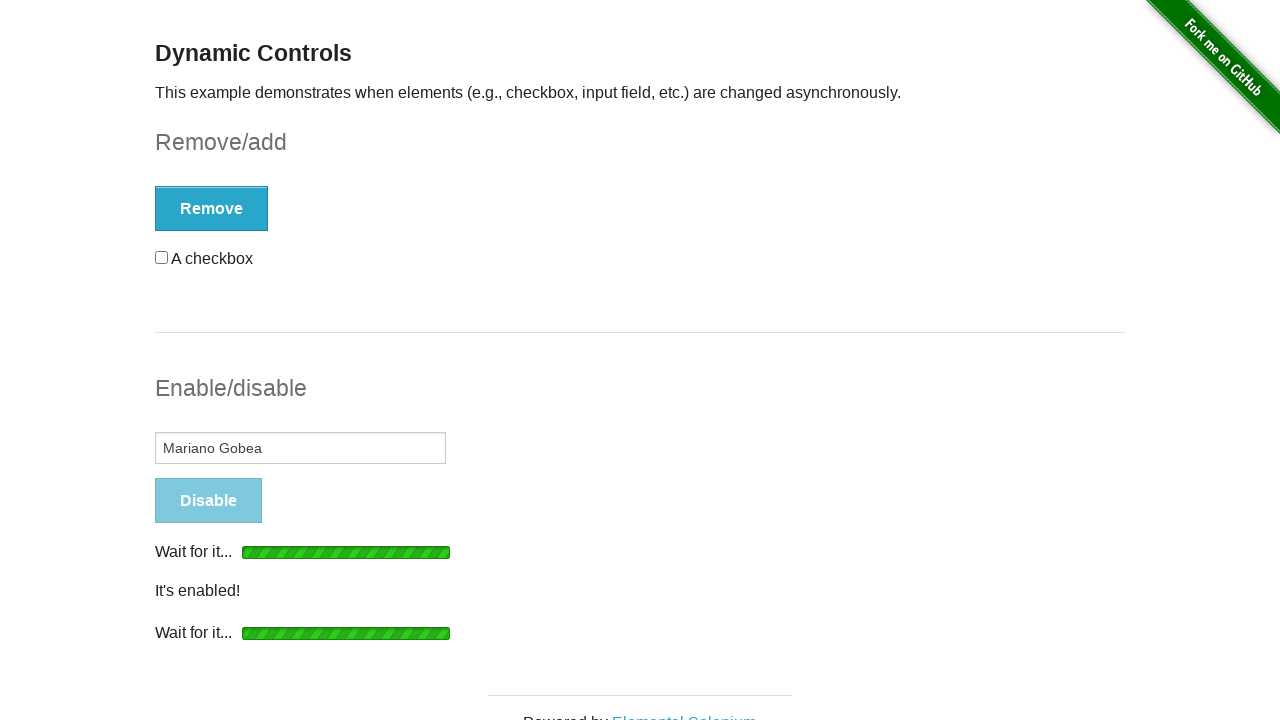